Tests a registration form by filling in personal details (first name, last name, address, email, phone), selecting gender radio button, checking multiple hobby checkboxes, and selecting skills from a dropdown.

Starting URL: https://demo.automationtesting.in/Register.html

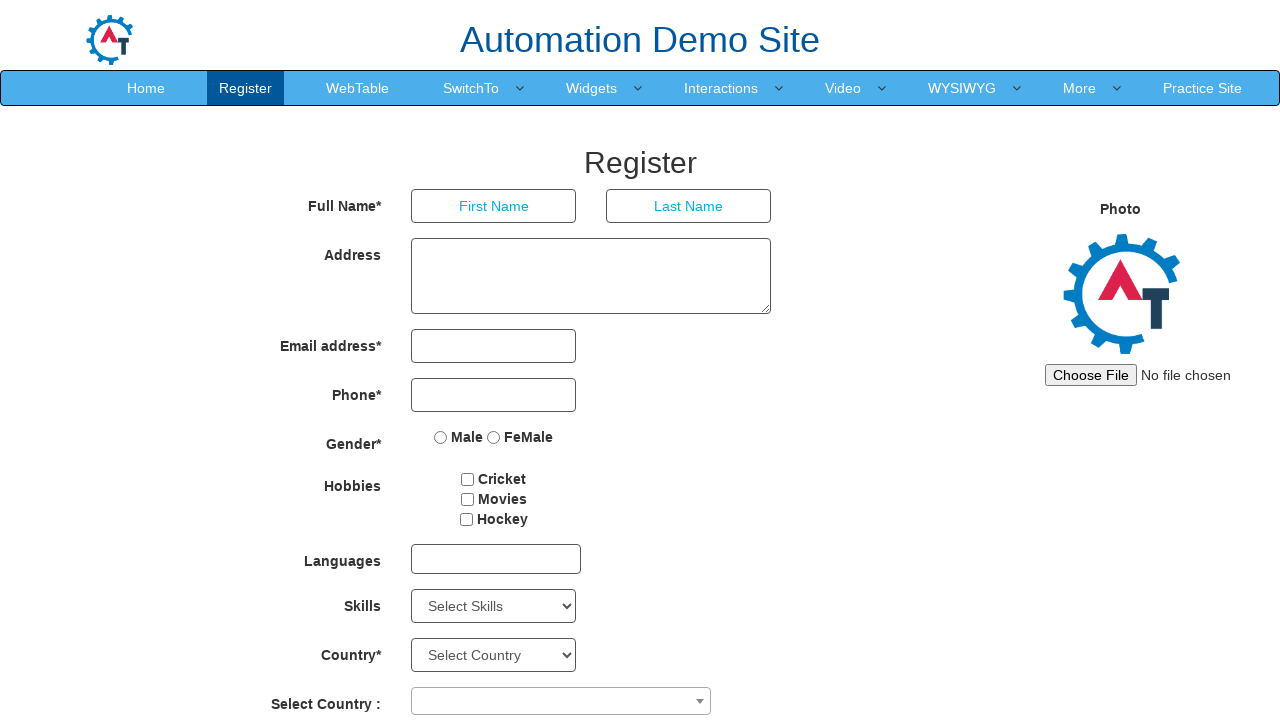

Filled first name field with 'Michael' on input[type='text']:first-of-type
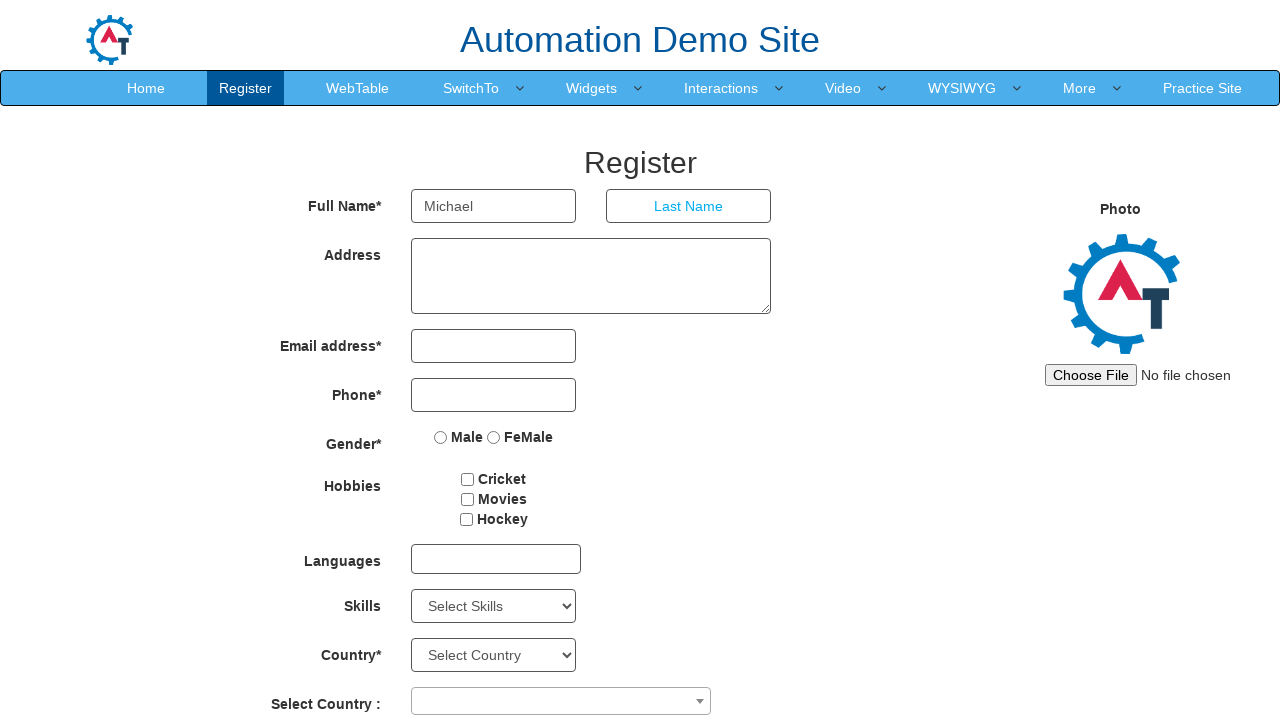

Filled last name field with 'Johnson' on input[ng-model='LastName']
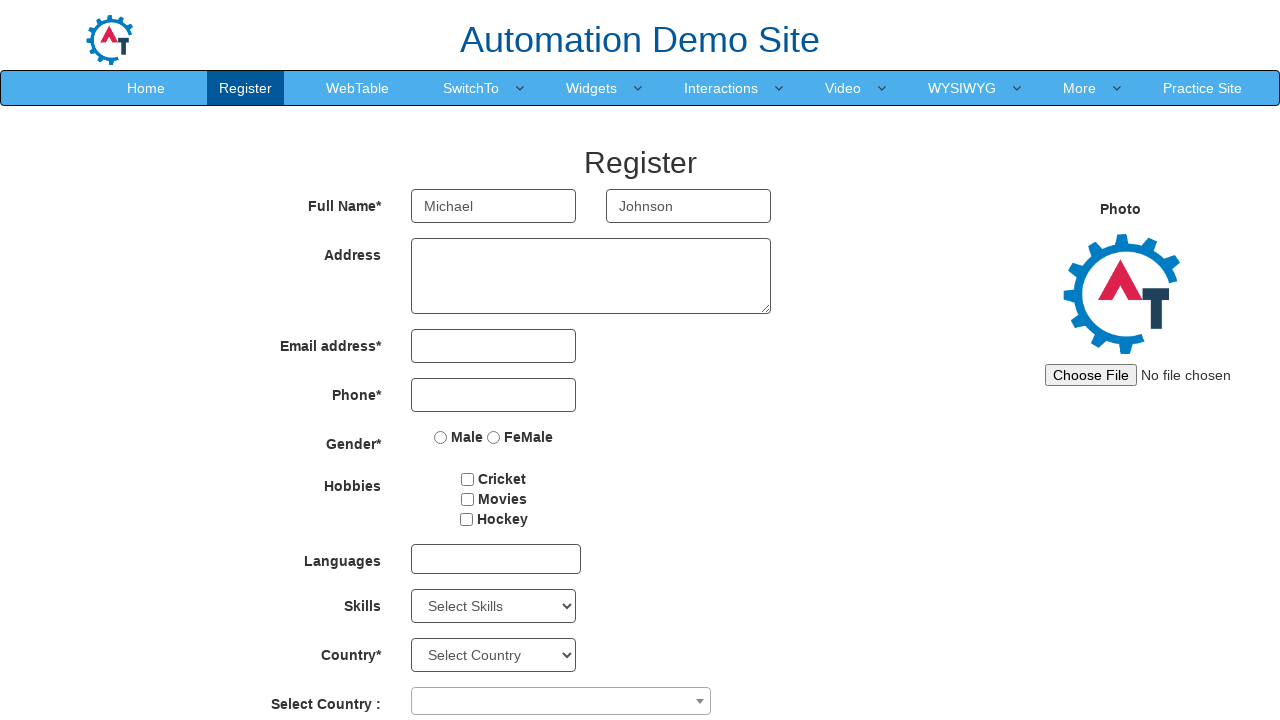

Filled address field with 'Springfield' on textarea[ng-model='Adress']
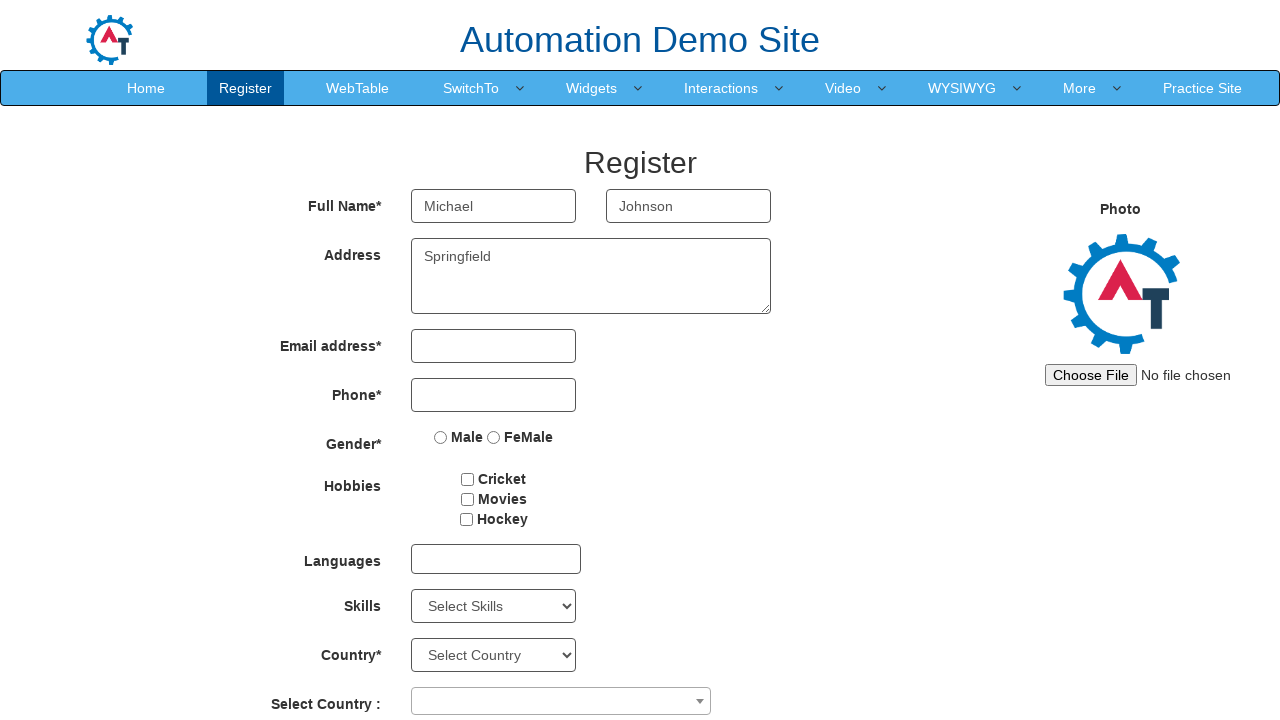

Filled email field with 'michael.johnson@example.com' on input[ng-model='EmailAdress']
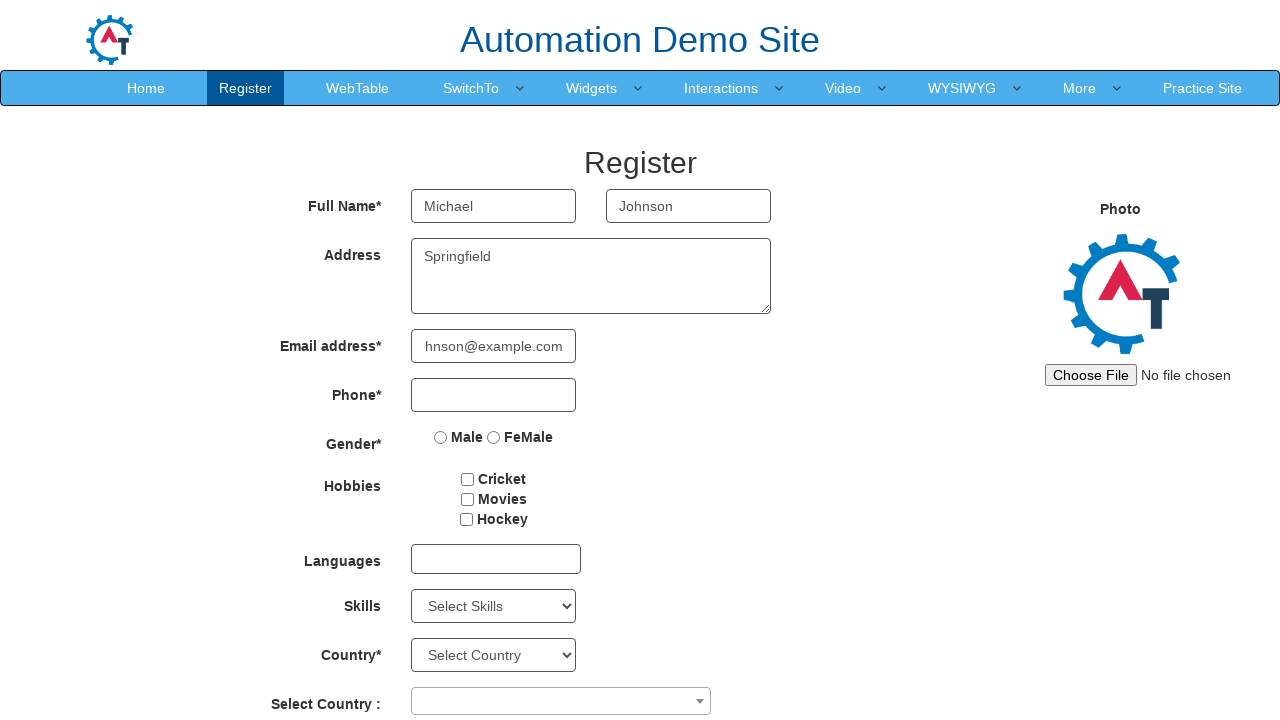

Filled phone number field with '5551234567' on input[ng-model='Phone']
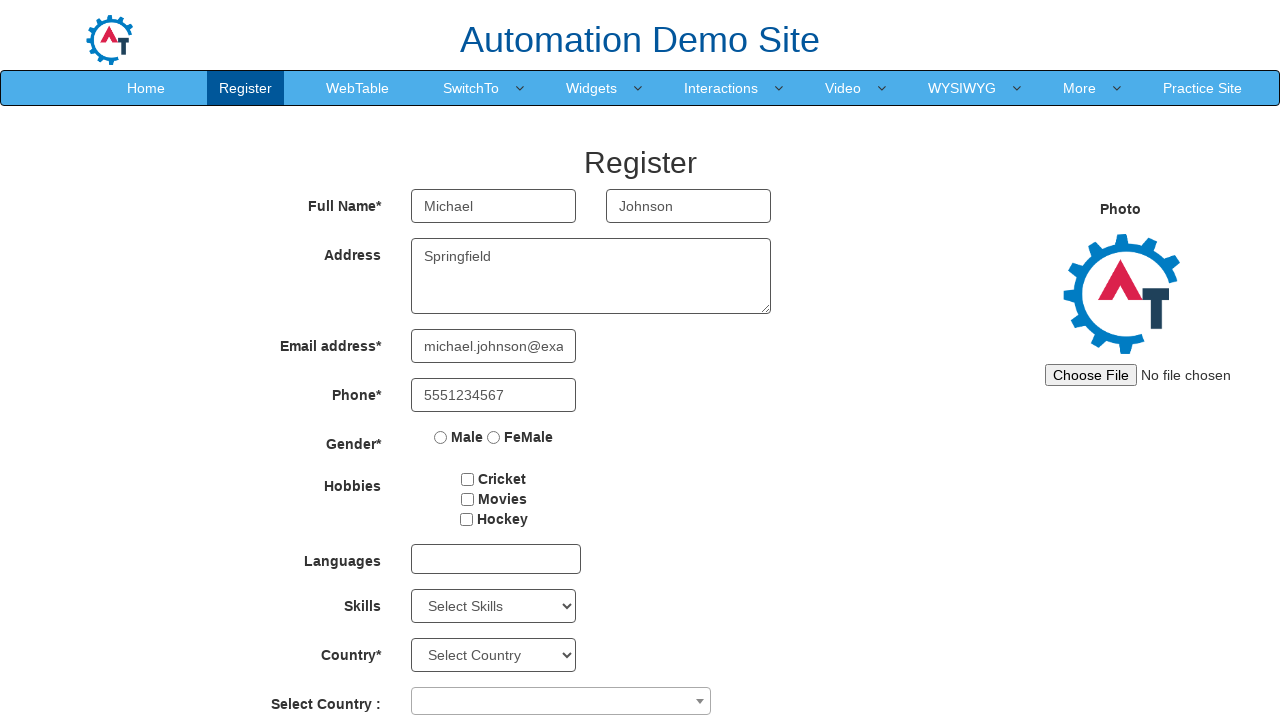

Selected 'Male' gender radio button at (441, 437) on input[value='Male']
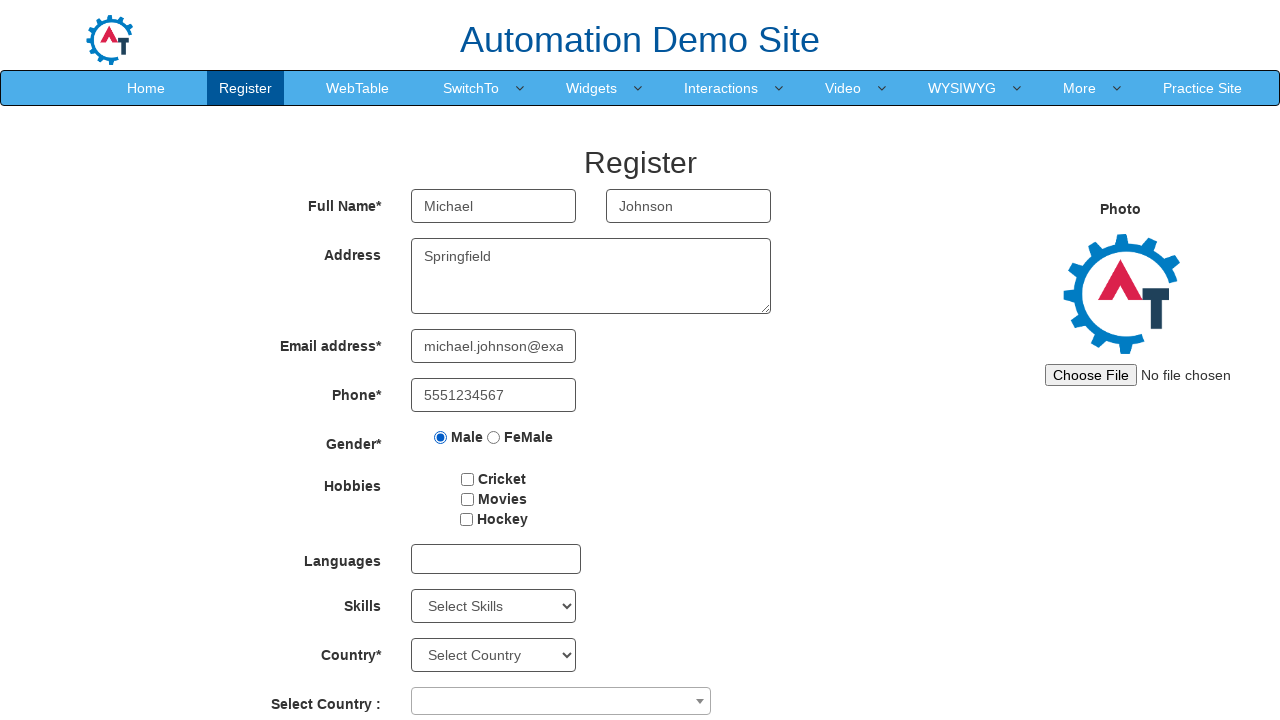

Checked hobby checkbox 1 at (468, 479) on #checkbox1
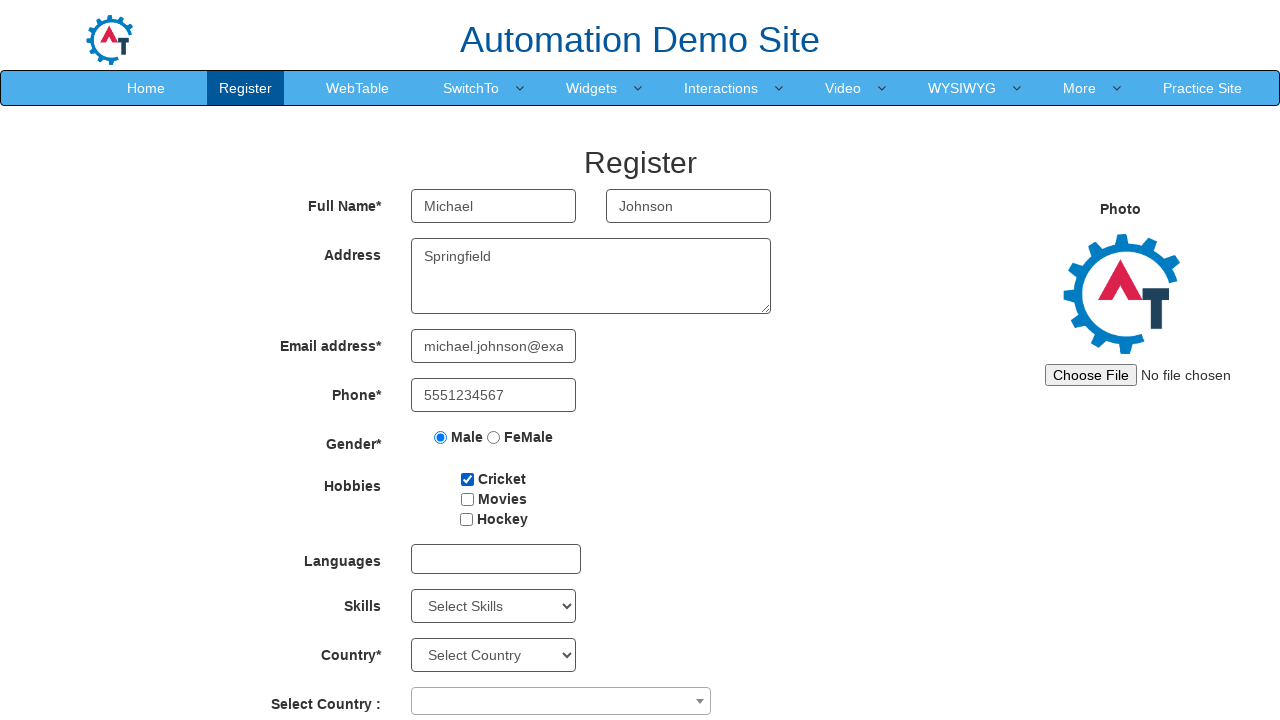

Checked hobby checkbox 2 at (467, 499) on #checkbox2
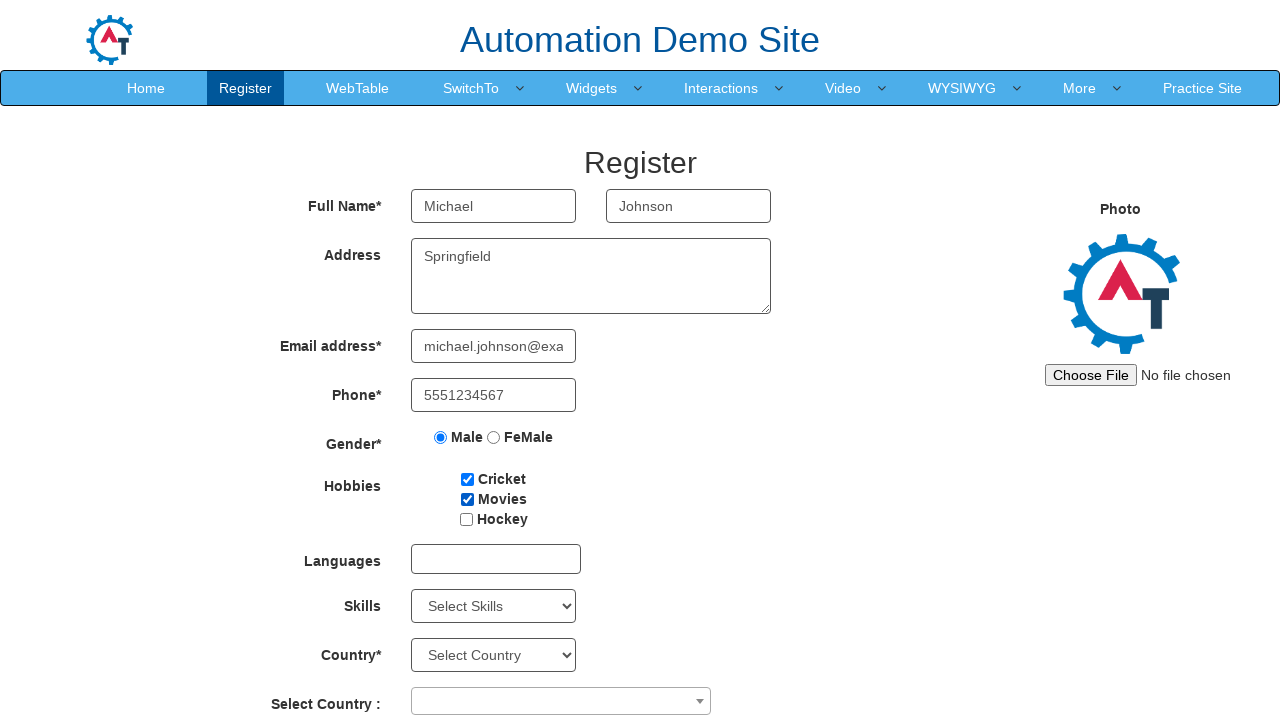

Checked hobby checkbox 3 at (466, 519) on #checkbox3
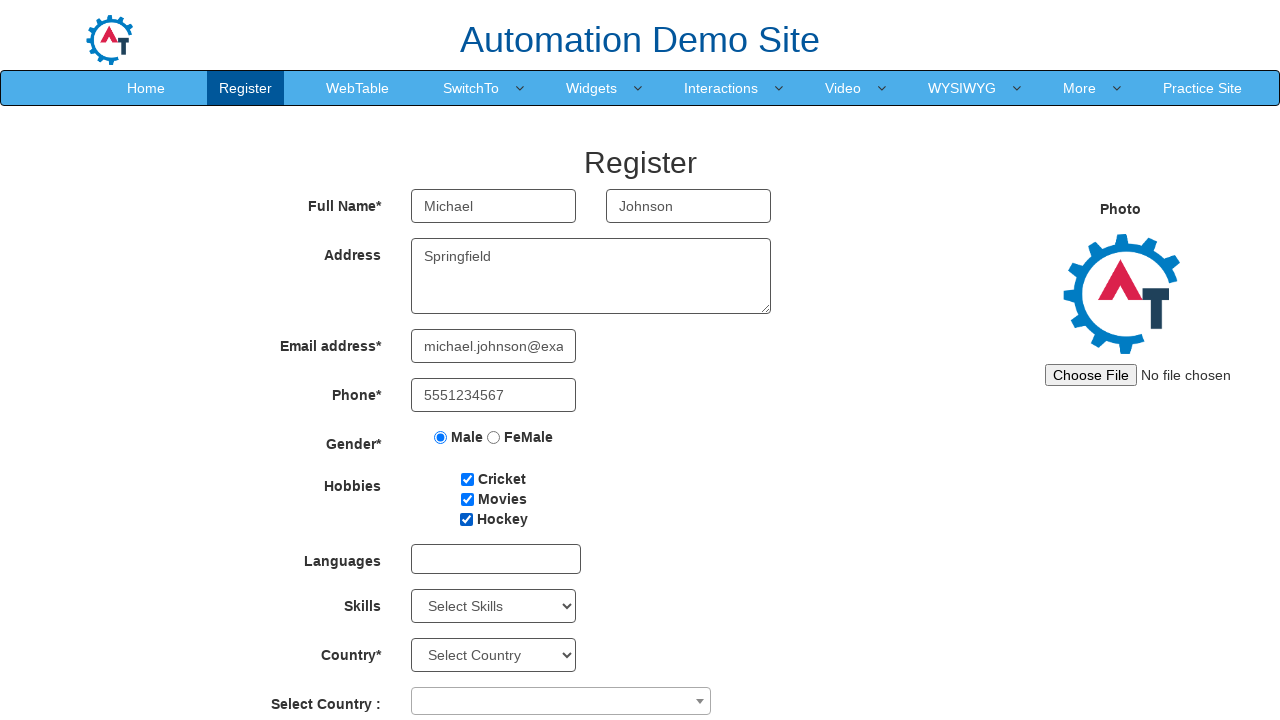

Selected 'APIs' from skills dropdown on select#Skills
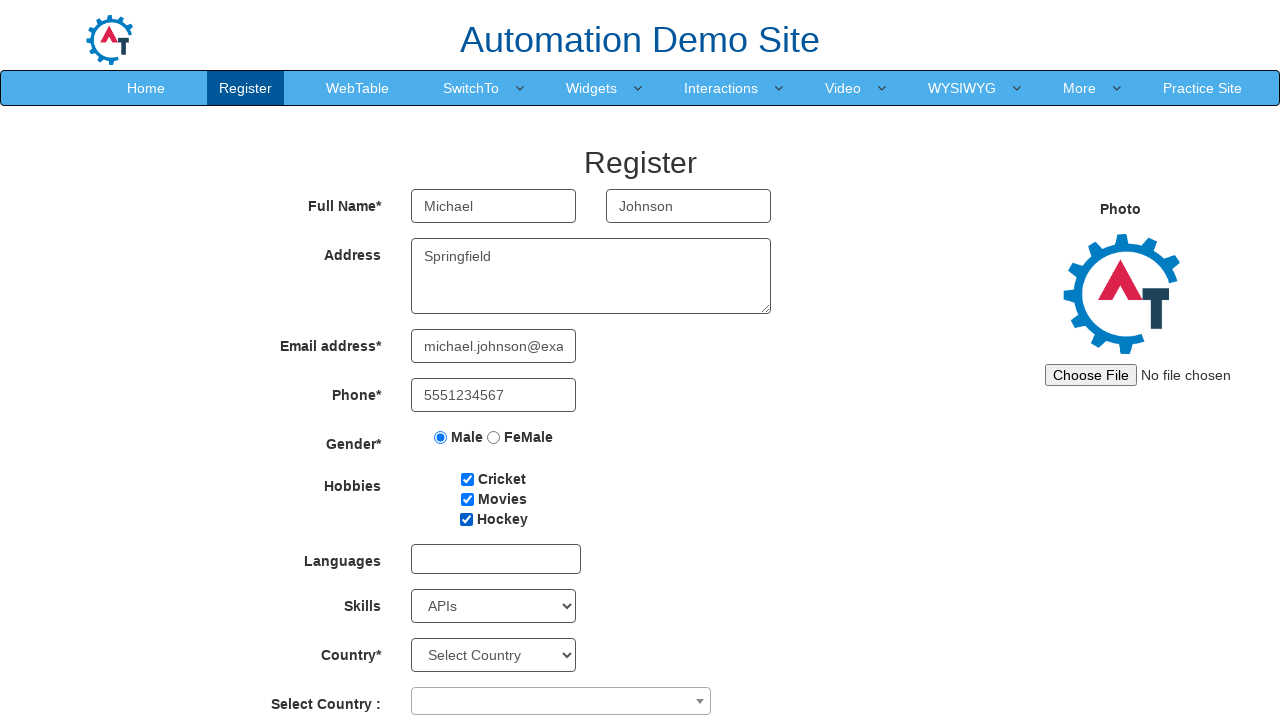

Waited for dropdown selection to register
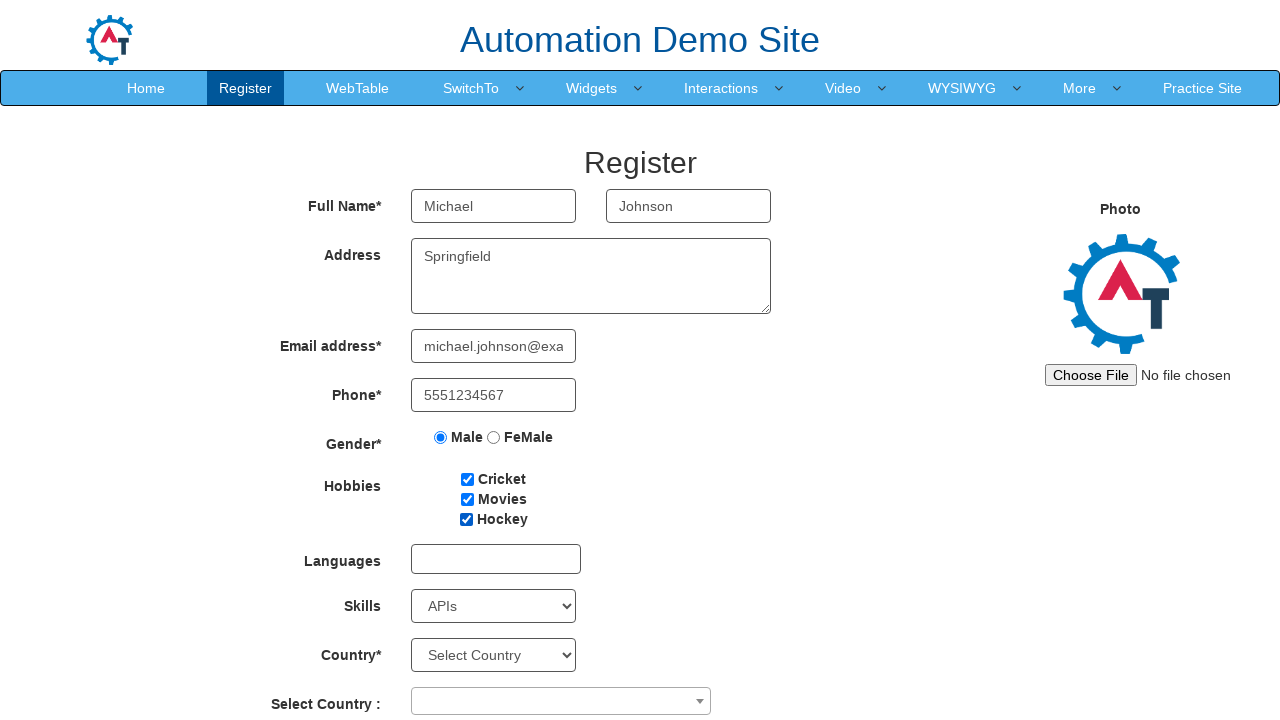

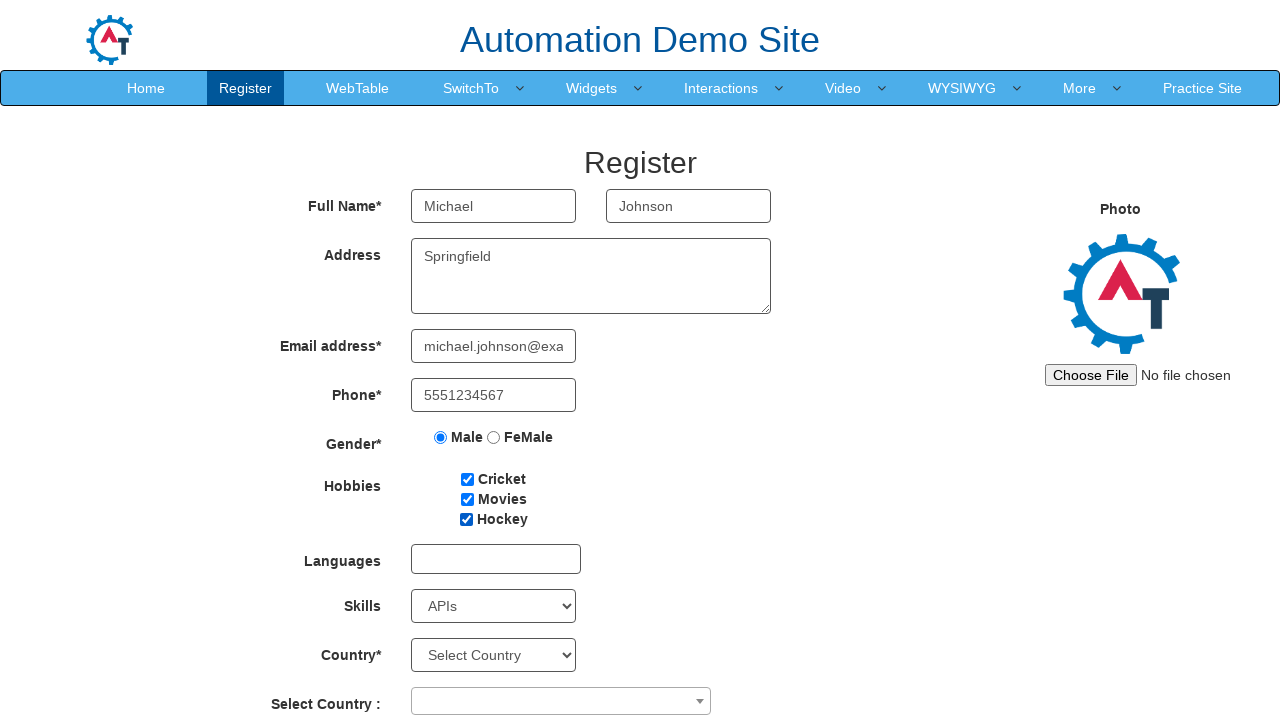